Navigates to Hepsiburada e-commerce website and verifies that the account element is present on the page after loading.

Starting URL: https://hepsiburada.com

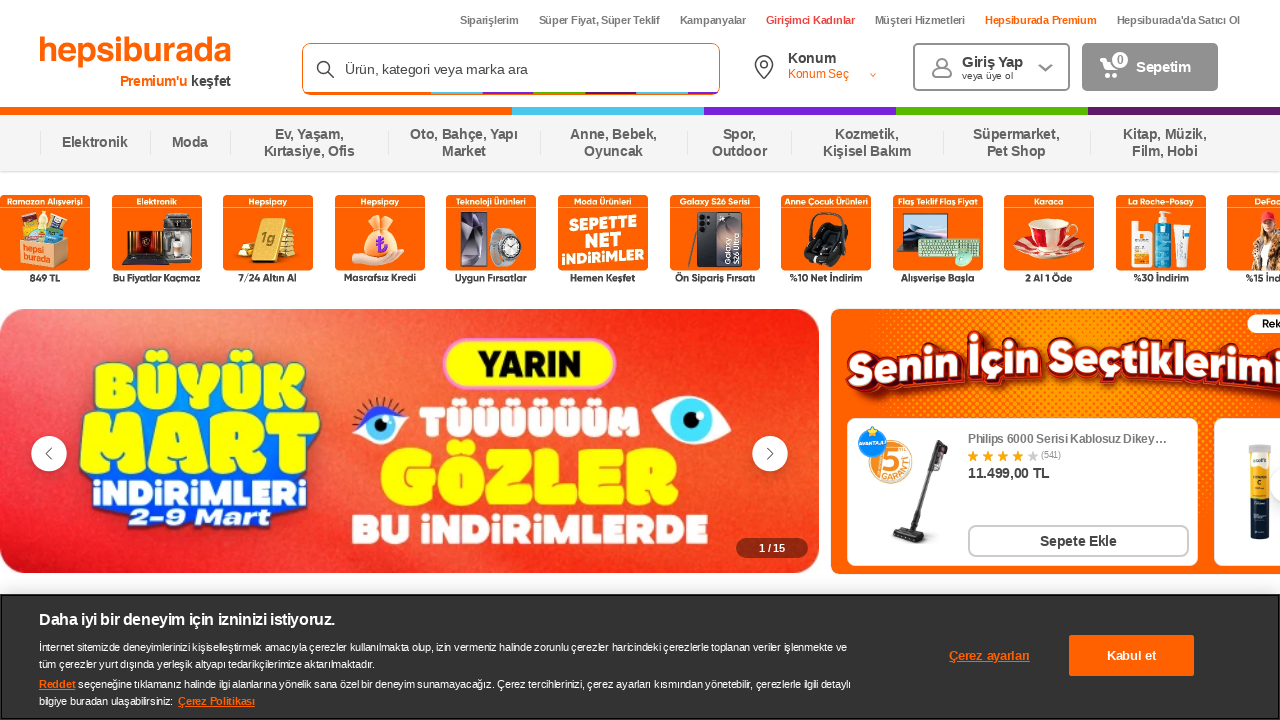

Navigated to Hepsiburada e-commerce website
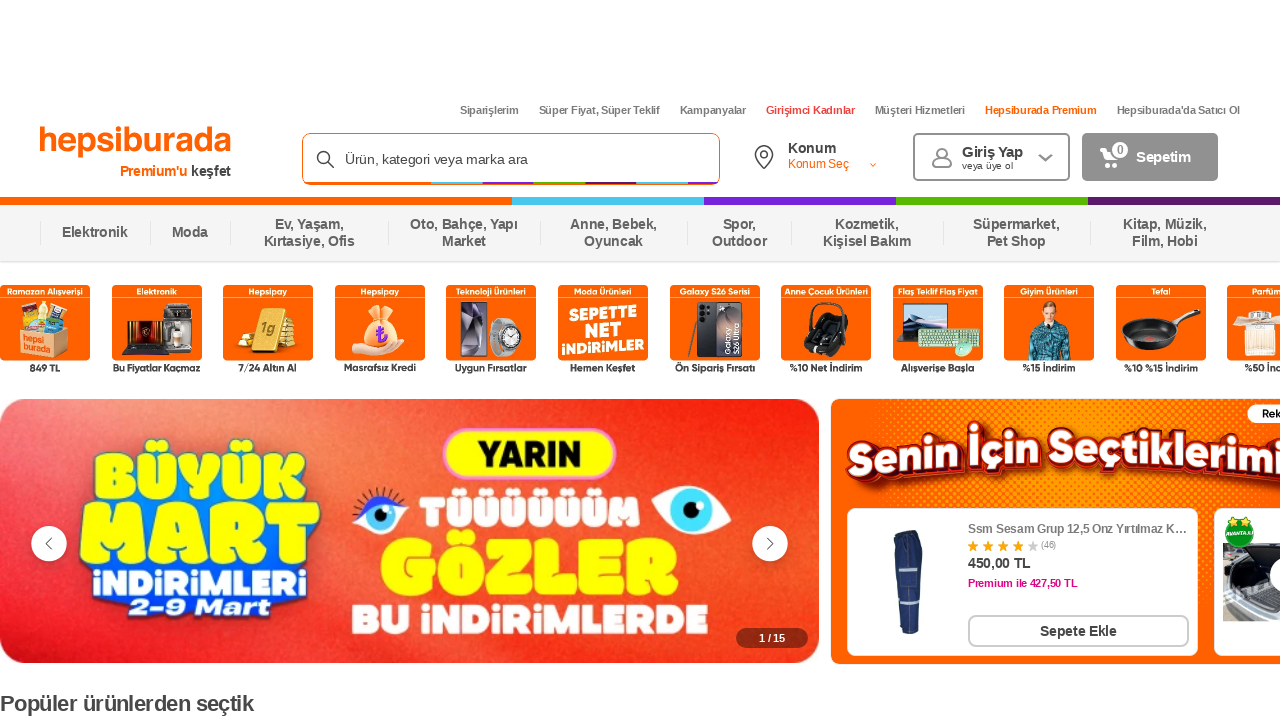

Account element is visible on the page after loading
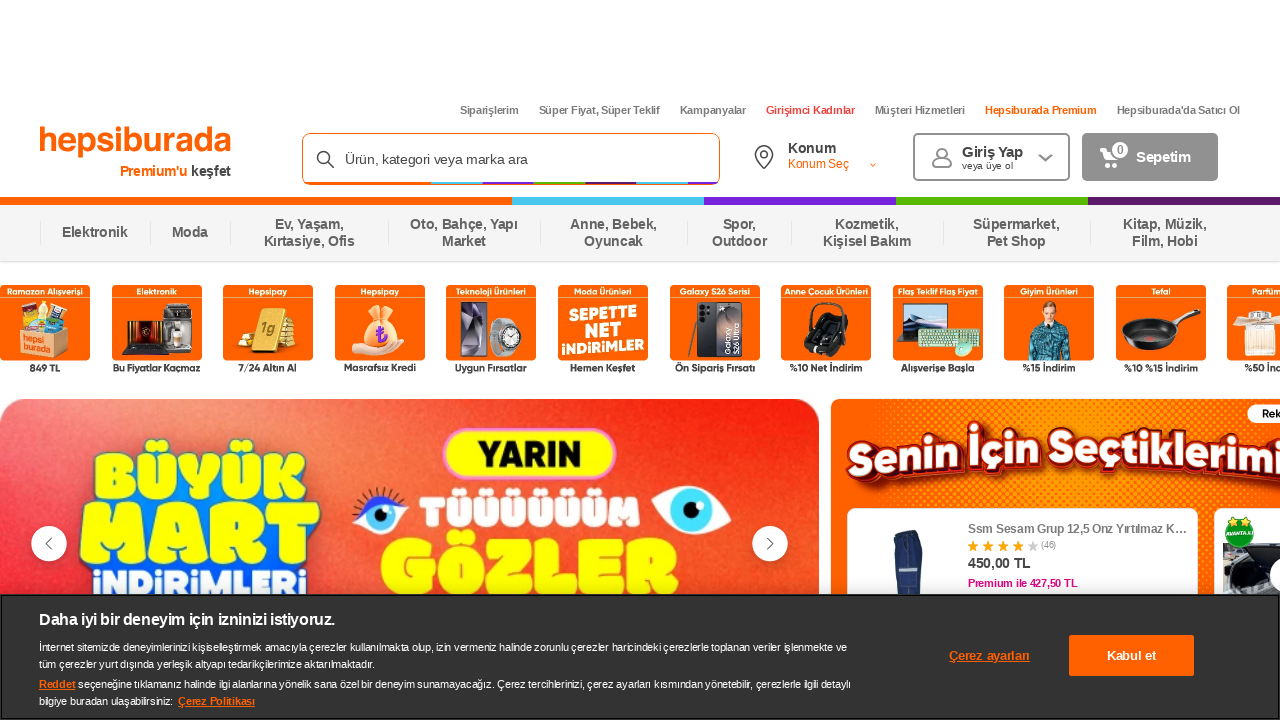

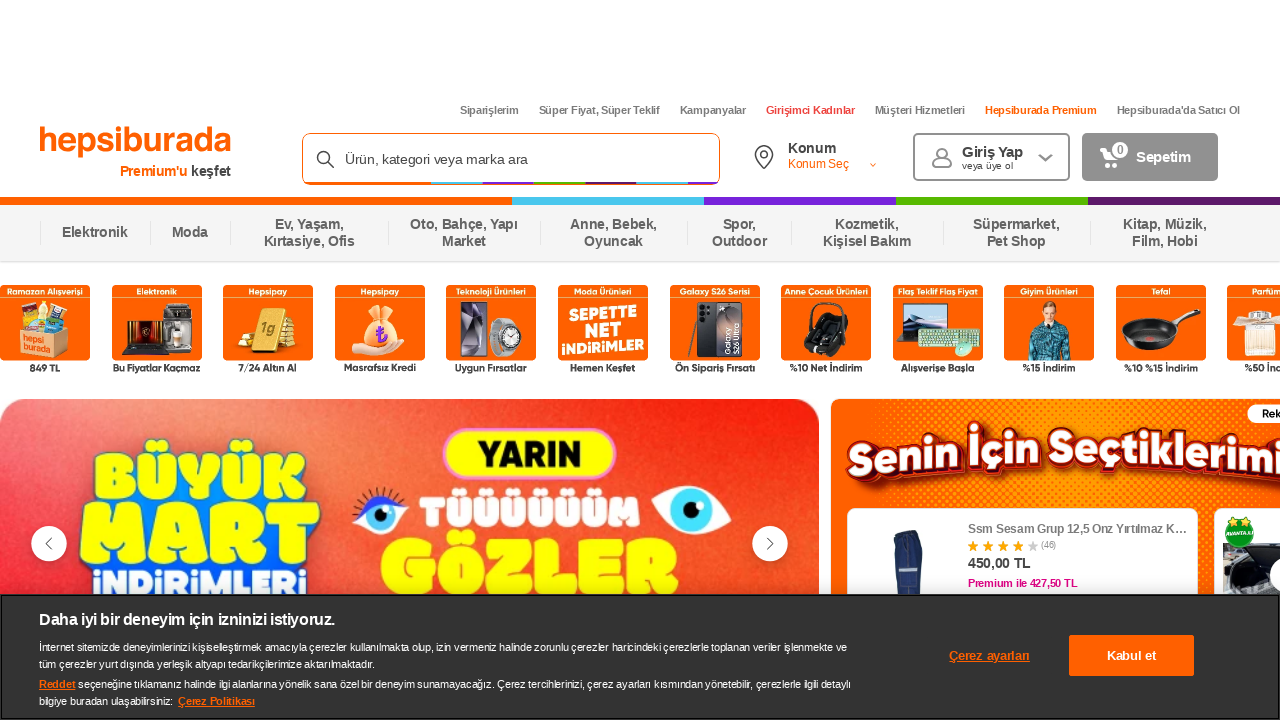